Tests JavaScript executor functionality by triggering an alert, filling a text input field with a value, highlighting the element with custom styling, and clicking a checkbox

Starting URL: https://testautomationpractice.blogspot.com/

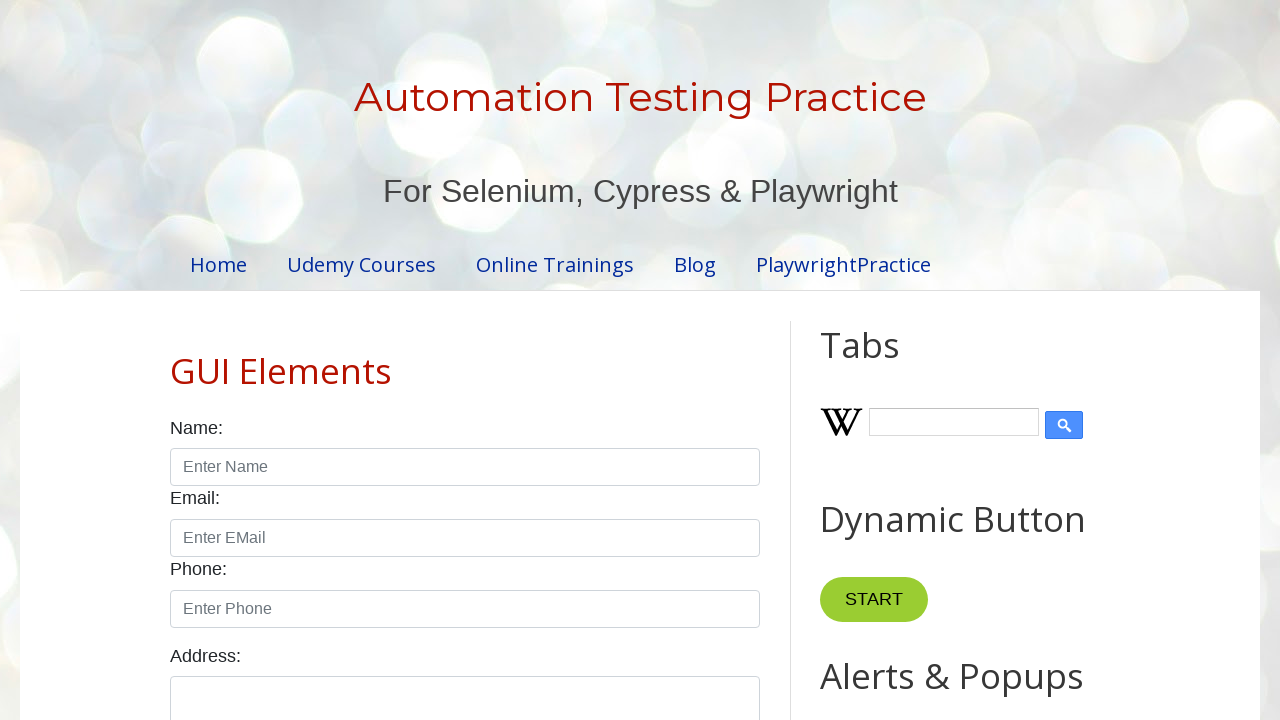

Triggered JavaScript alert dialog
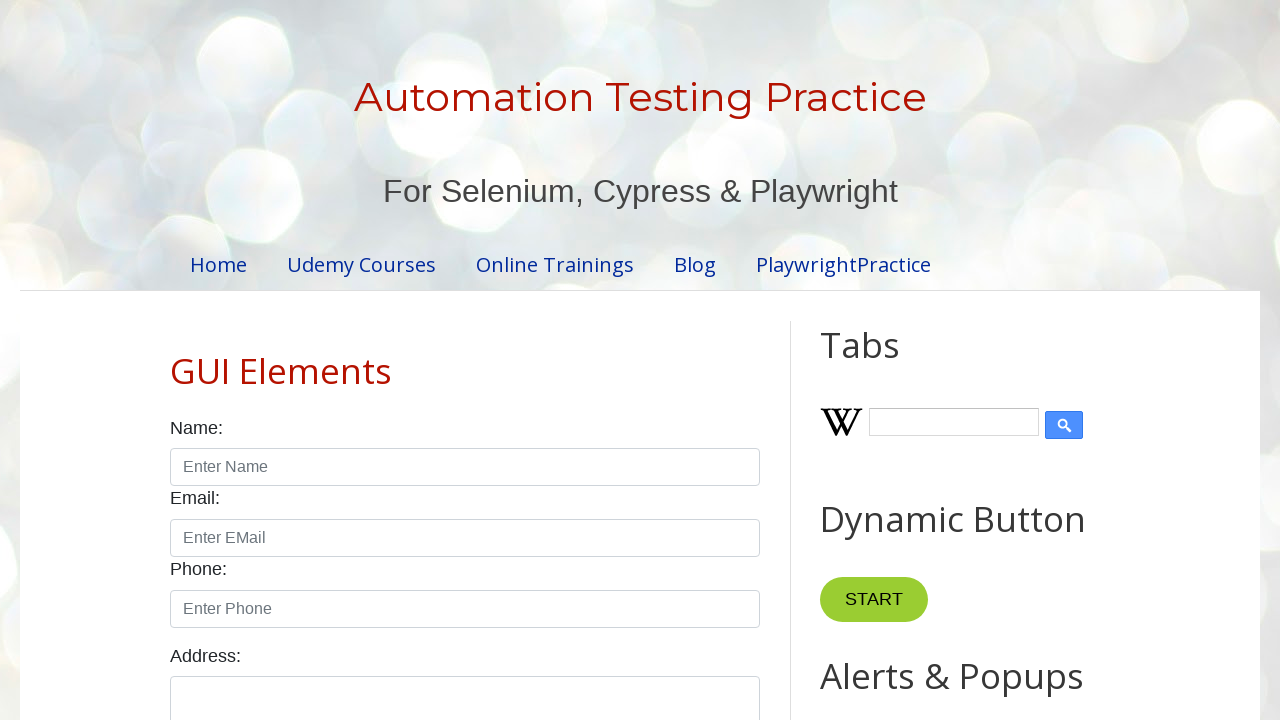

Set up dialog handler to accept alerts
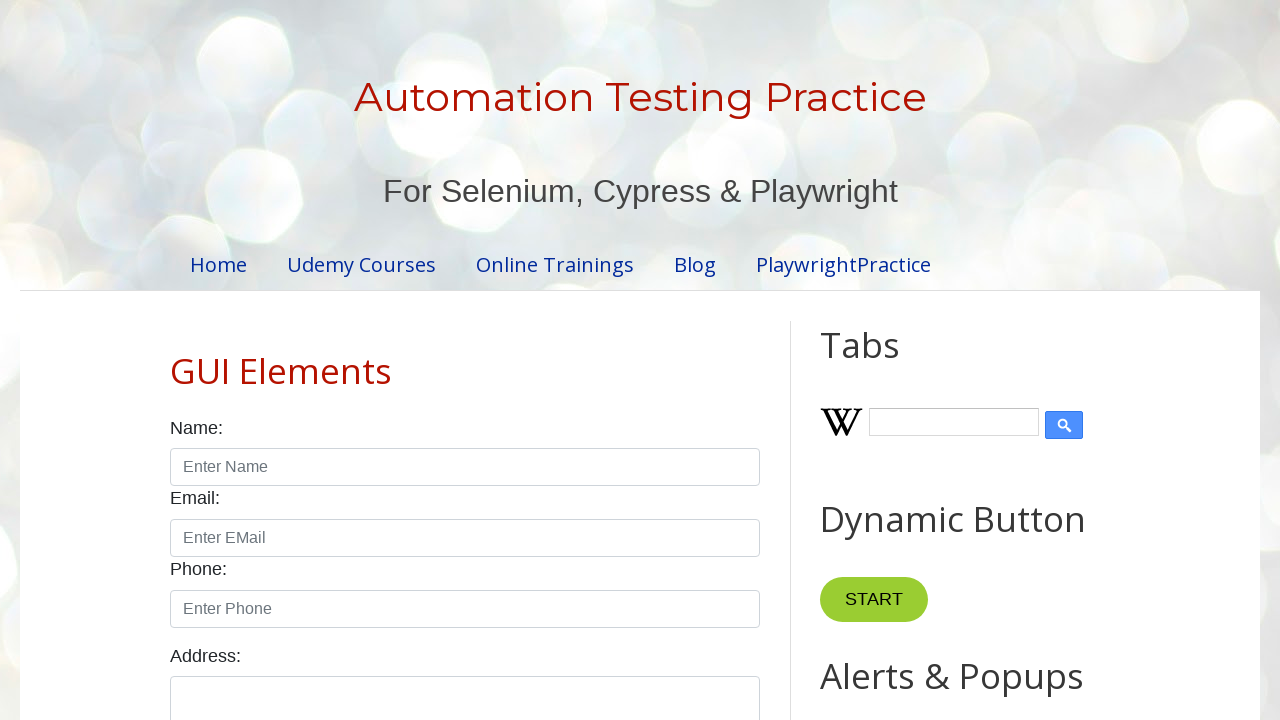

Filled name input field with 'Hansi' on input#name
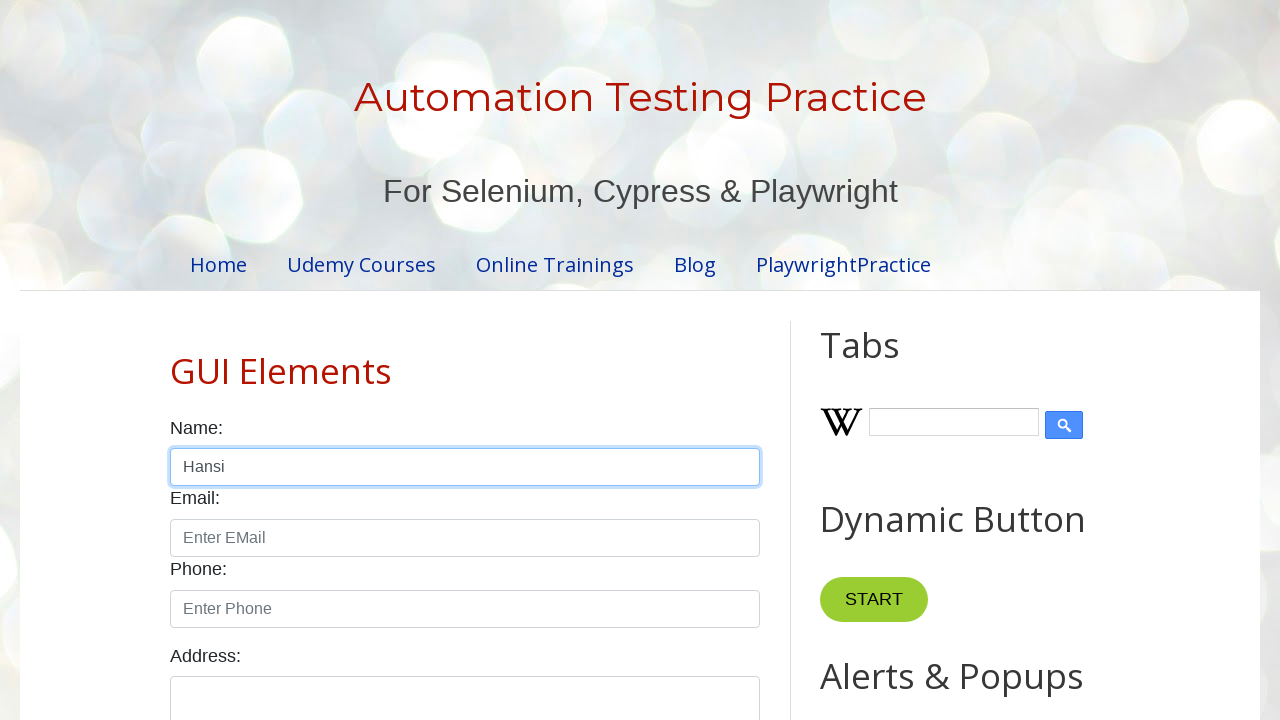

Applied red border styling to name input element
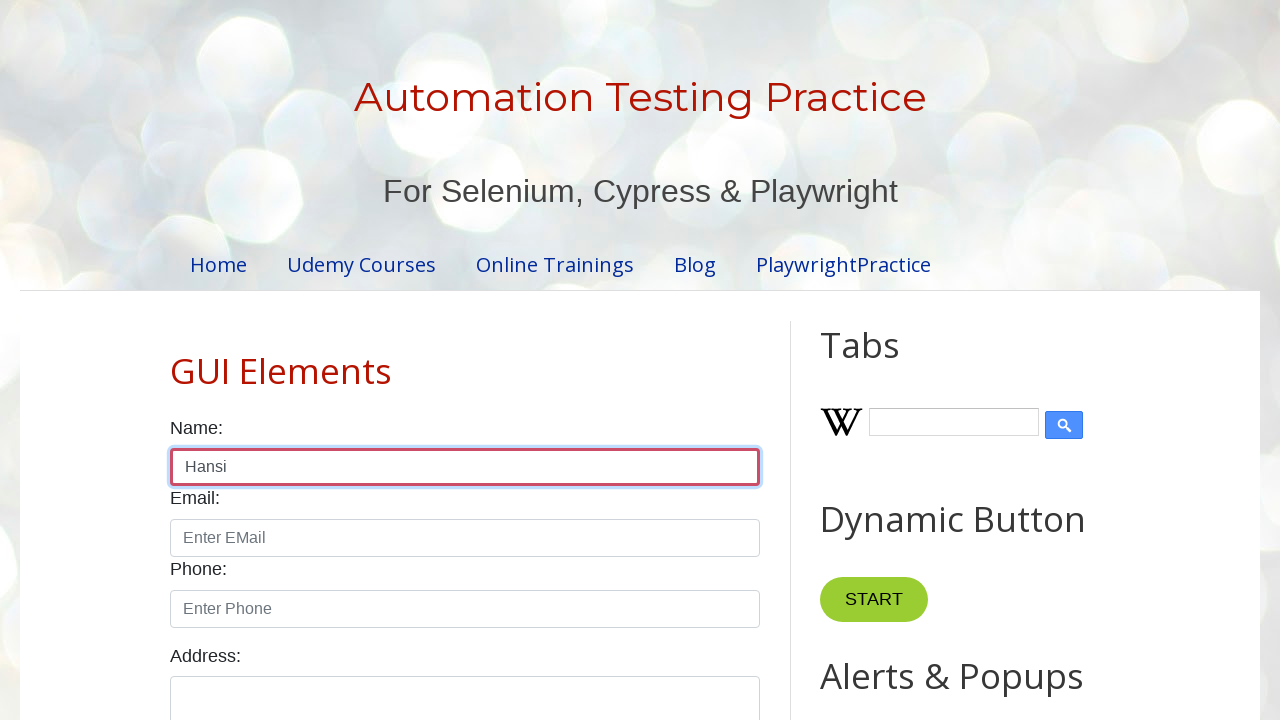

Applied yellow background styling to name input element
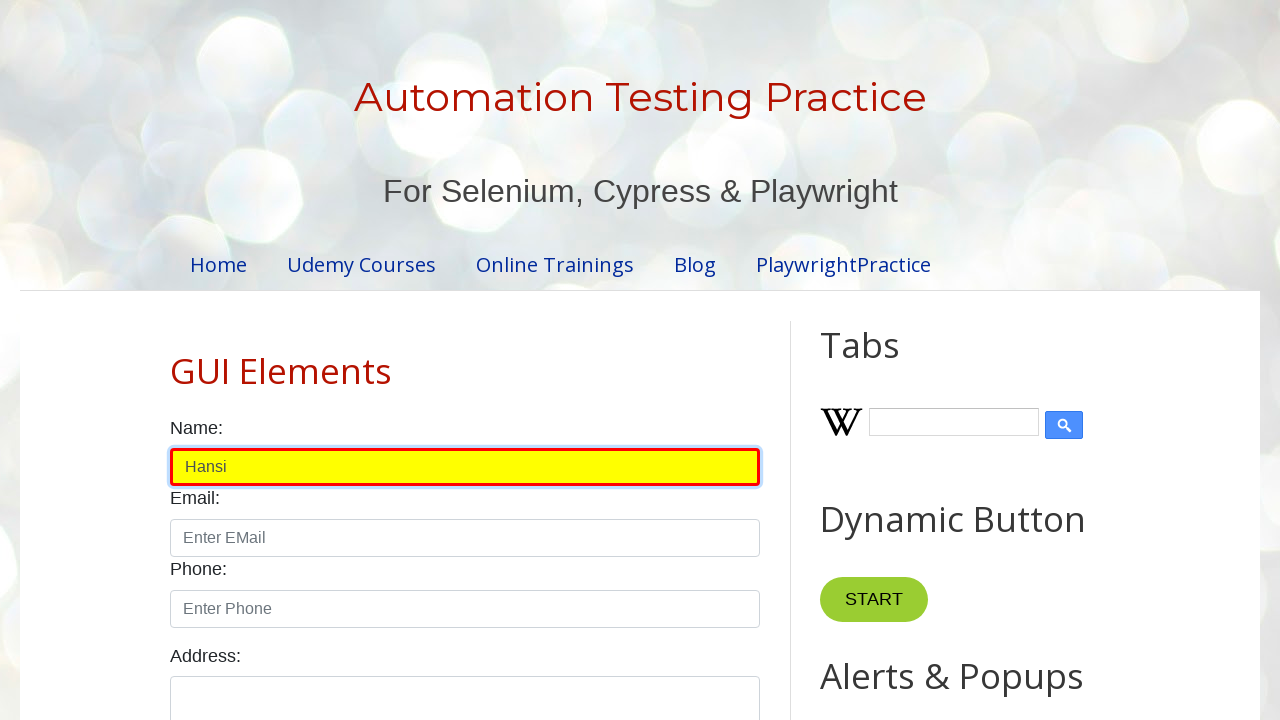

Clicked the male checkbox at (176, 360) on input#male
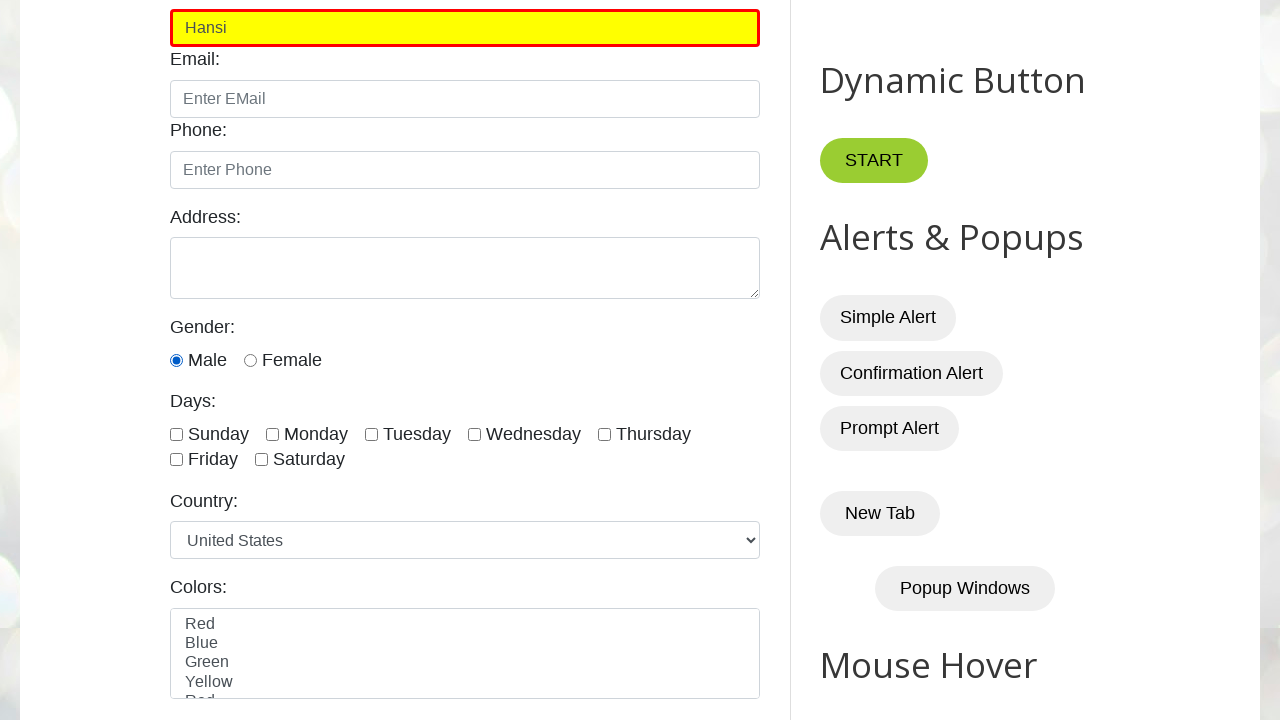

Waited 1000ms for page changes to be reflected
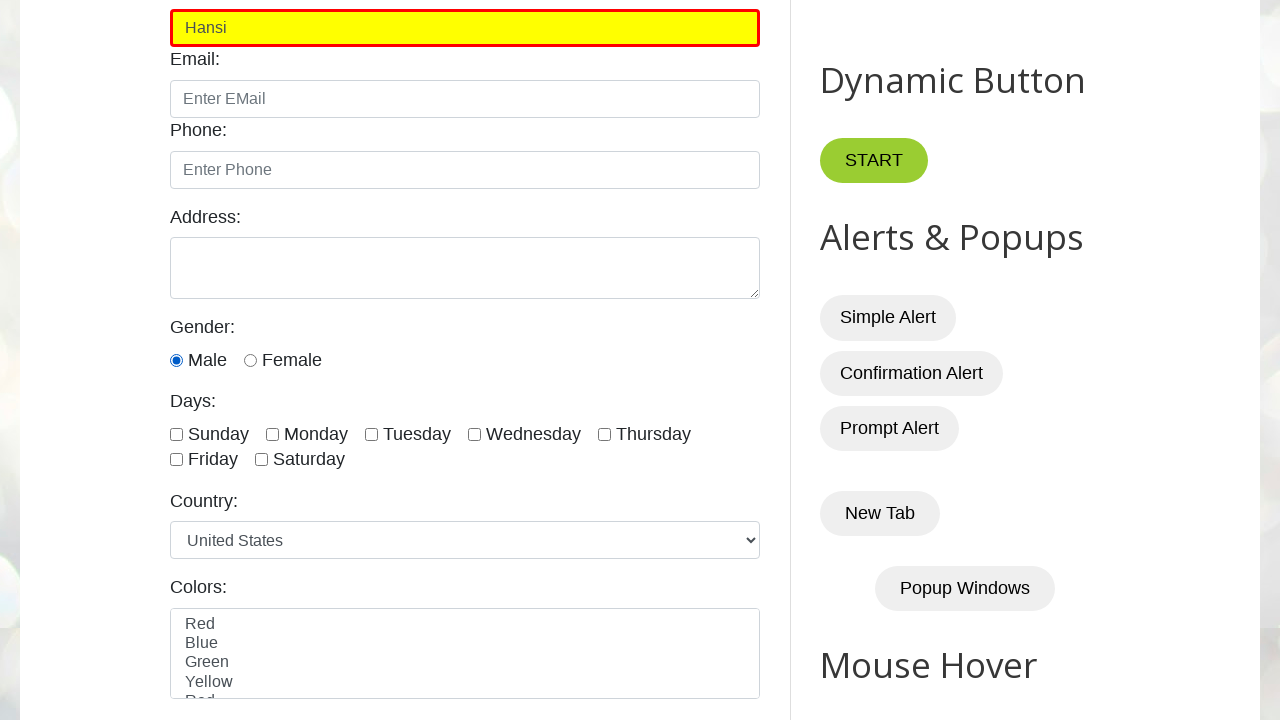

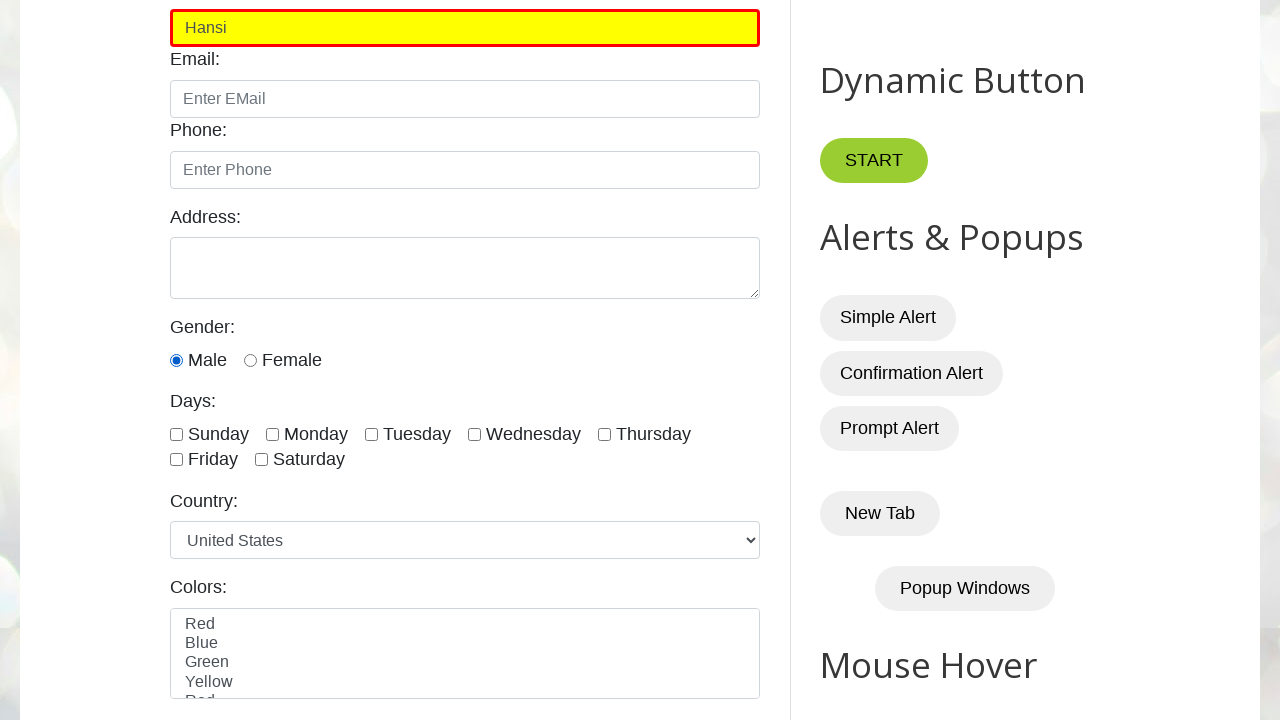